Tests filling in a train date on the 12306 Chinese railway booking website by removing the readonly attribute from the date input field and entering a date value.

Starting URL: https://www.12306.cn/index/

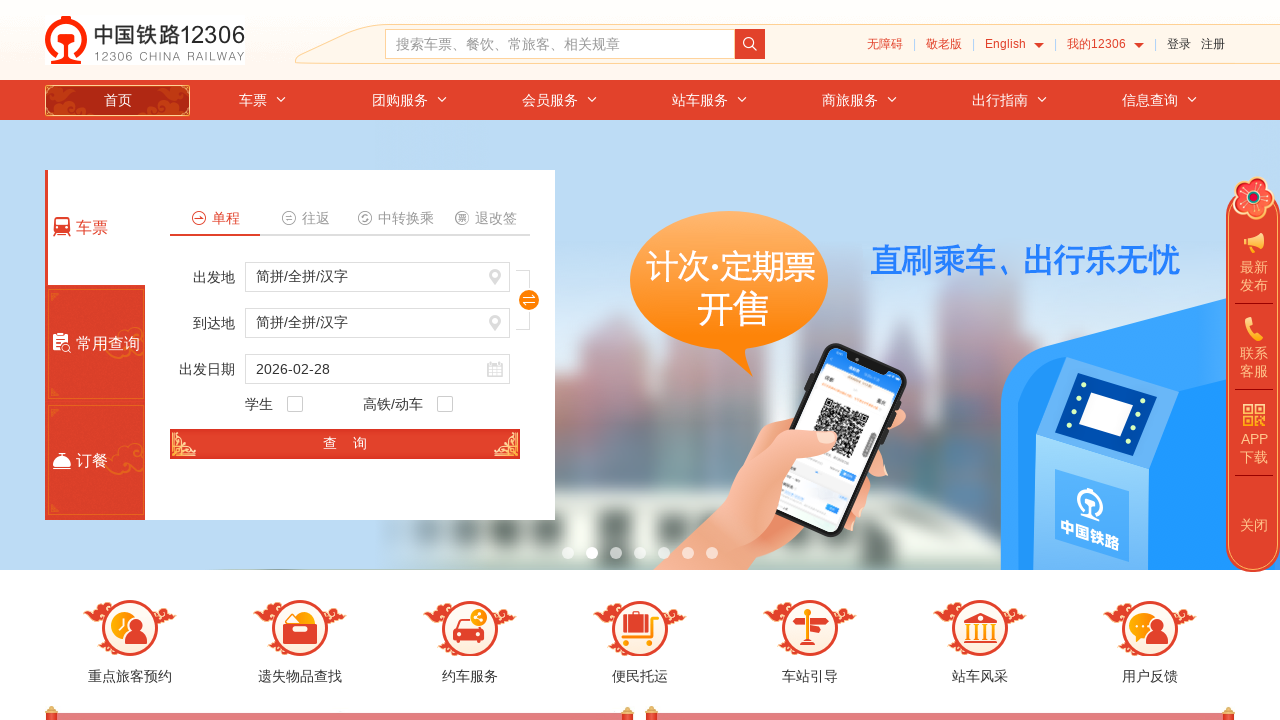

Removed readonly attribute from train_date input field
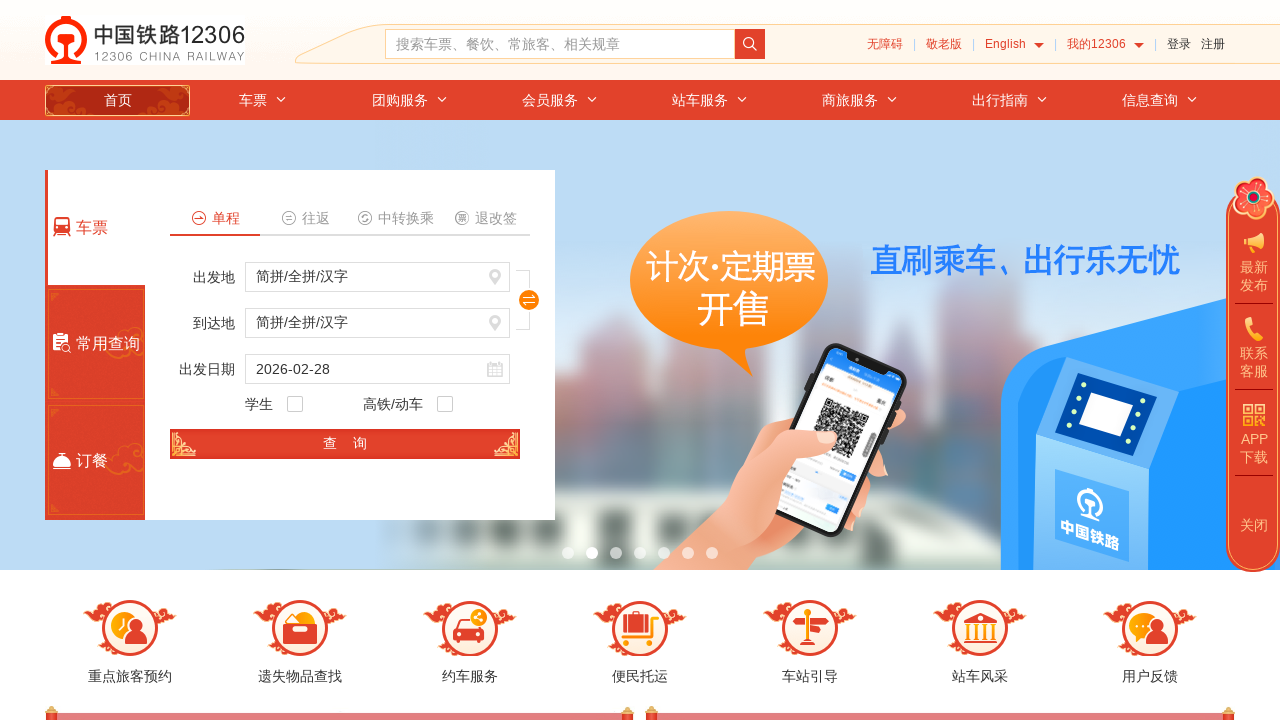

Clicked on train_date input field at (378, 369) on #train_date
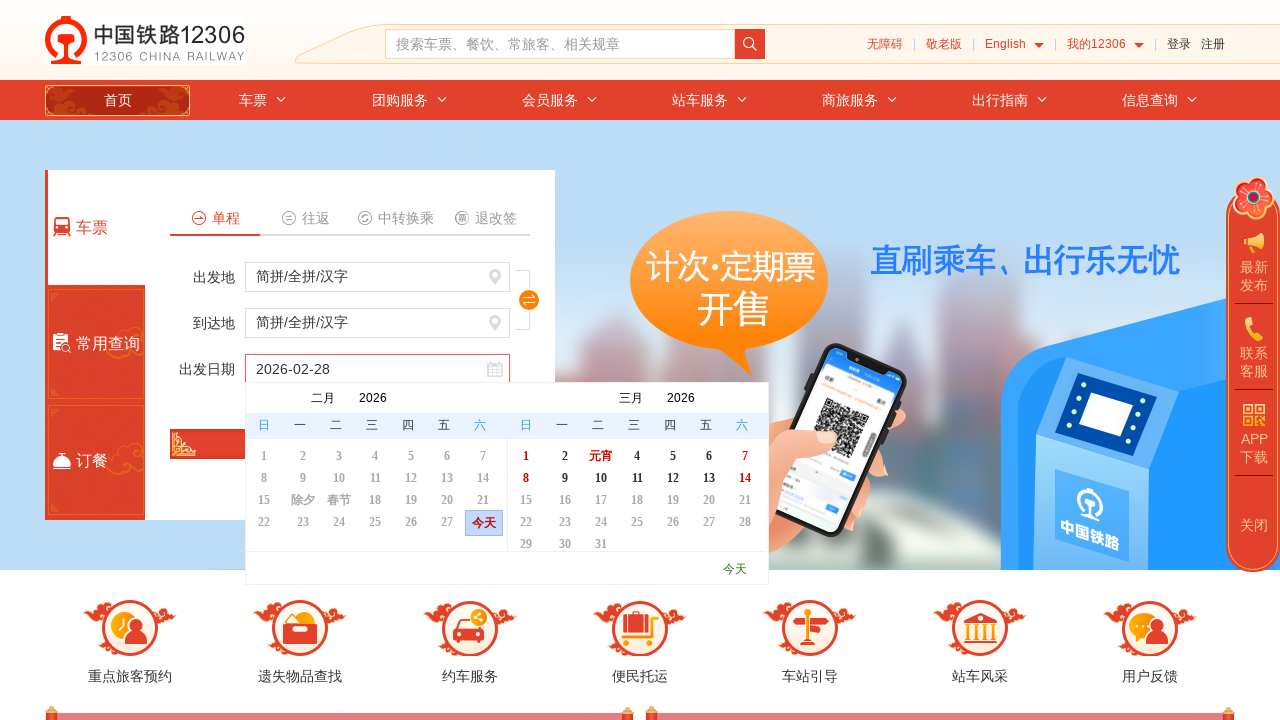

Cleared existing value from train_date field on #train_date
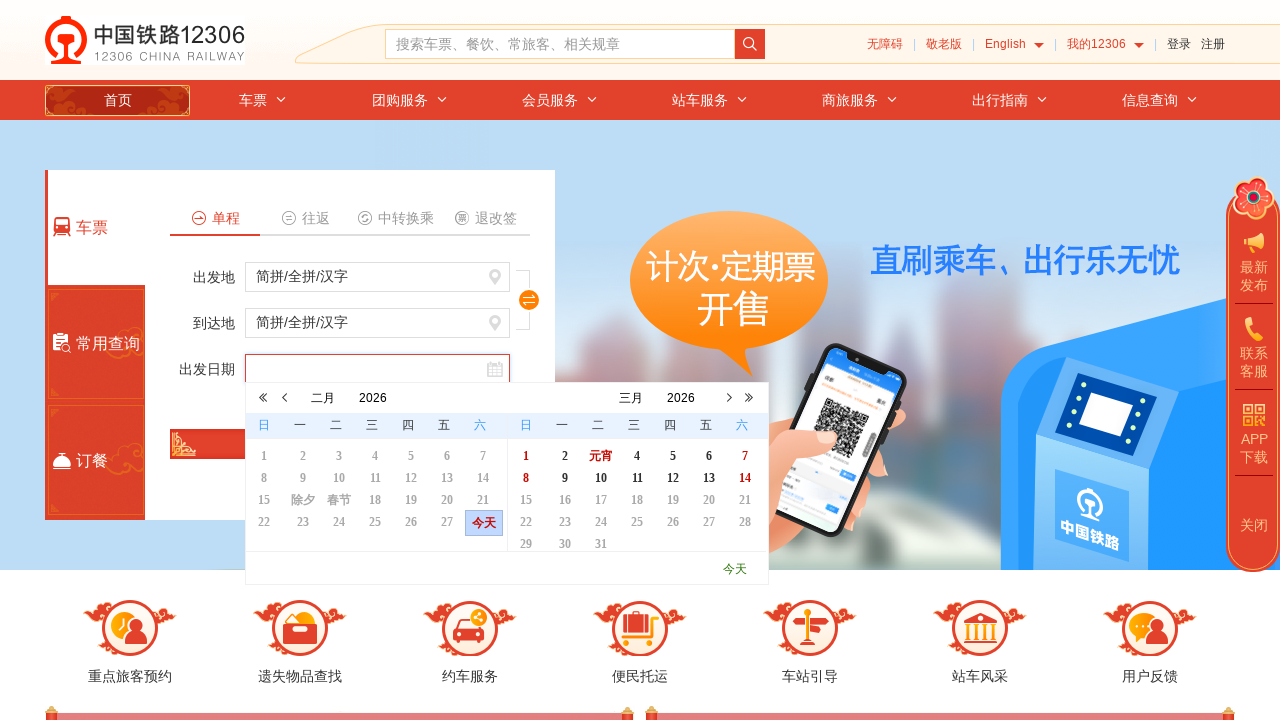

Entered date '2025-03-15' into train_date field on #train_date
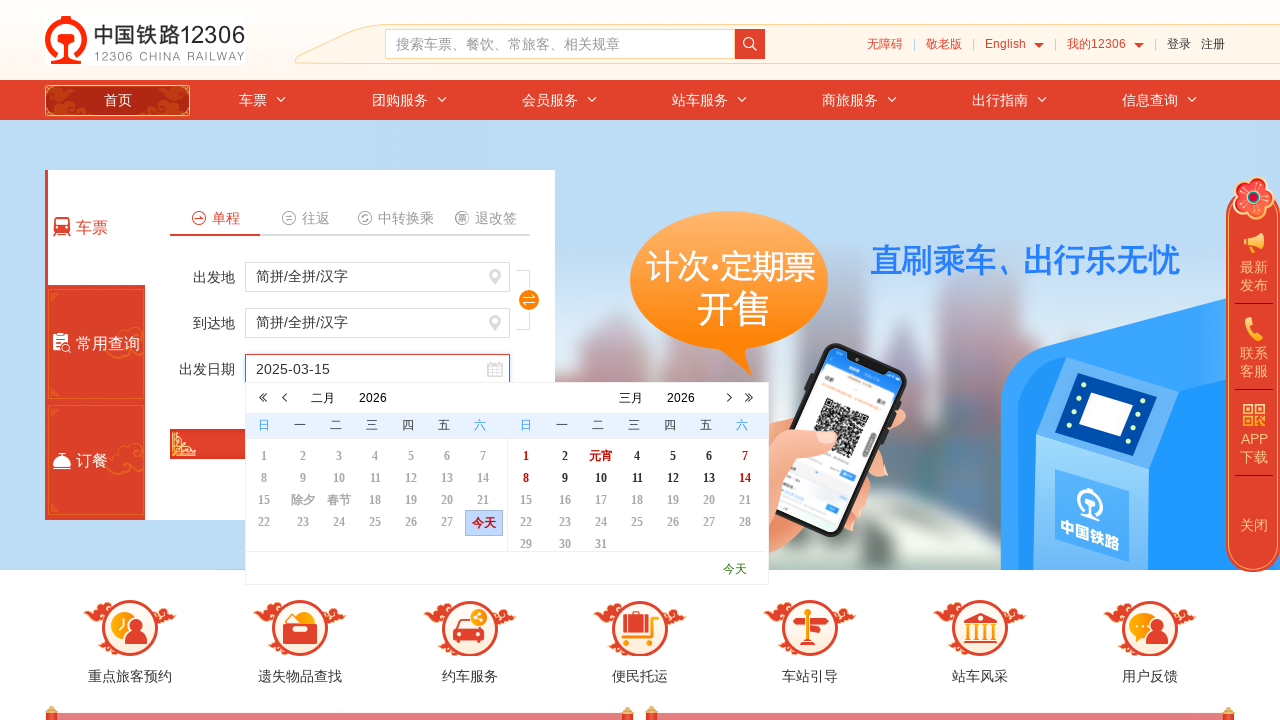

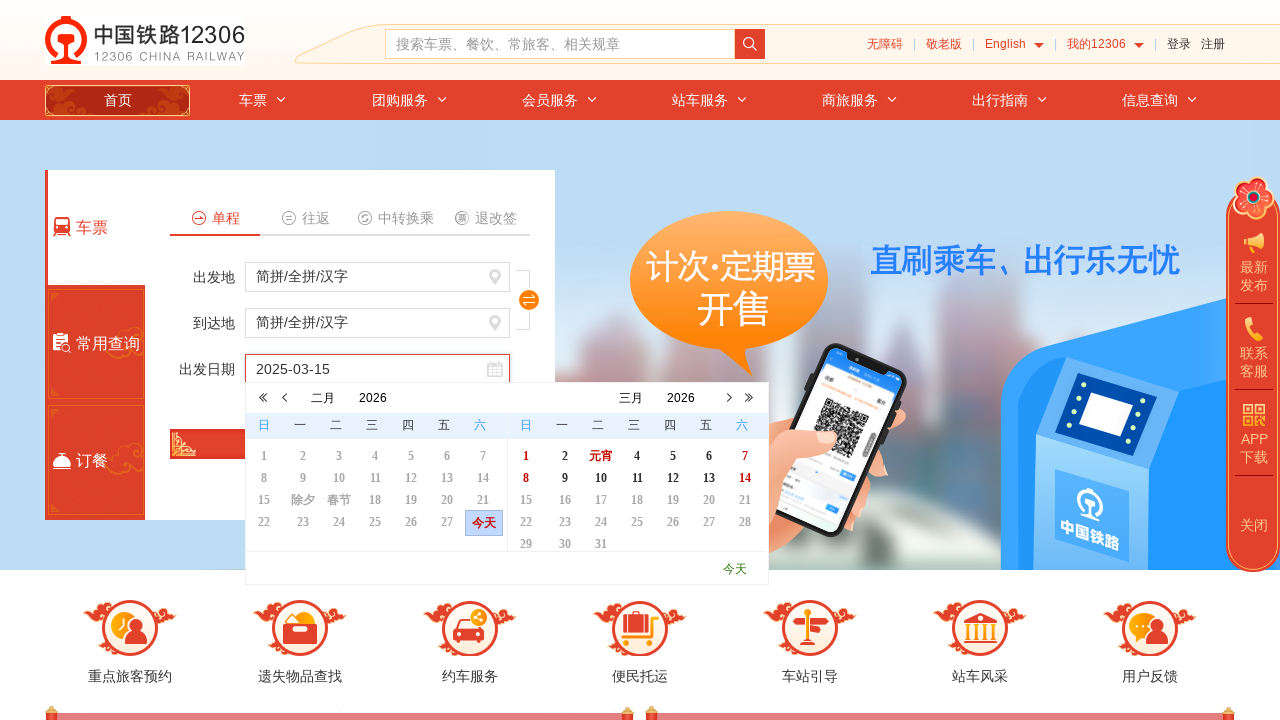